Tests the complete flight booking flow on BlazeDemo - selecting departure and destination cities, choosing a flight, and completing the purchase form

Starting URL: https://blazedemo.com/

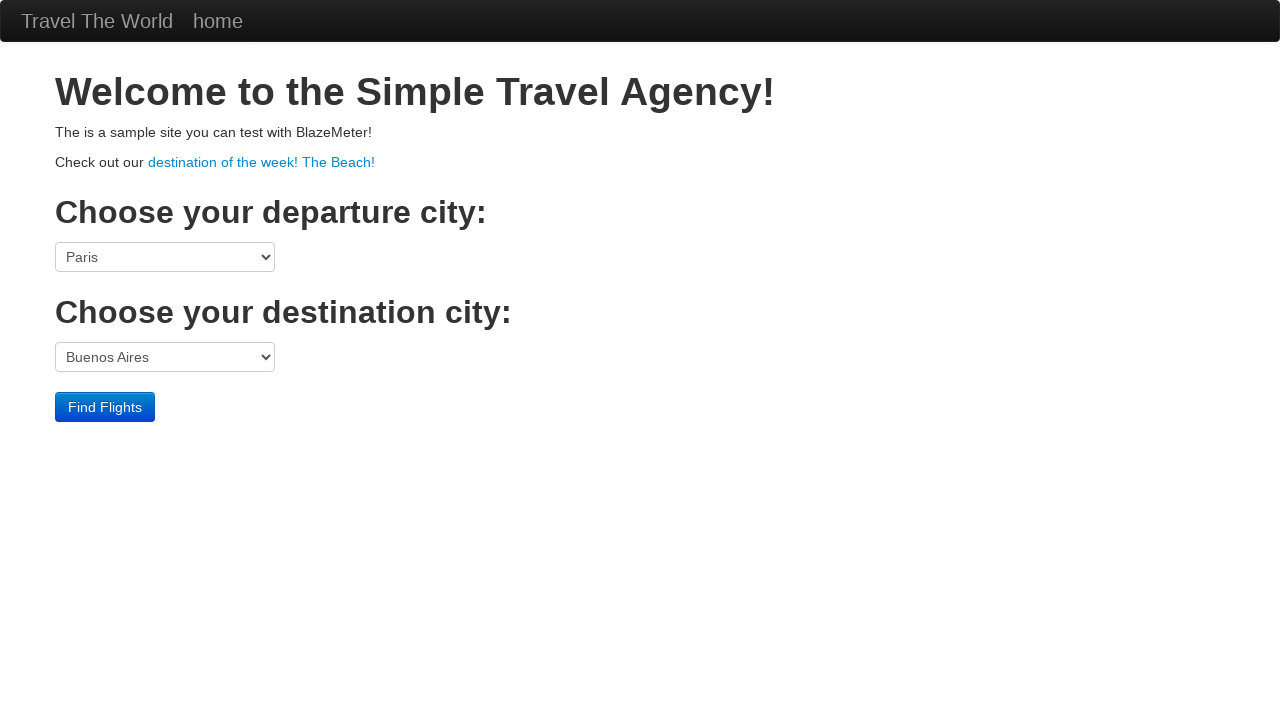

Clicked departure city dropdown at (165, 257) on select[name='fromPort']
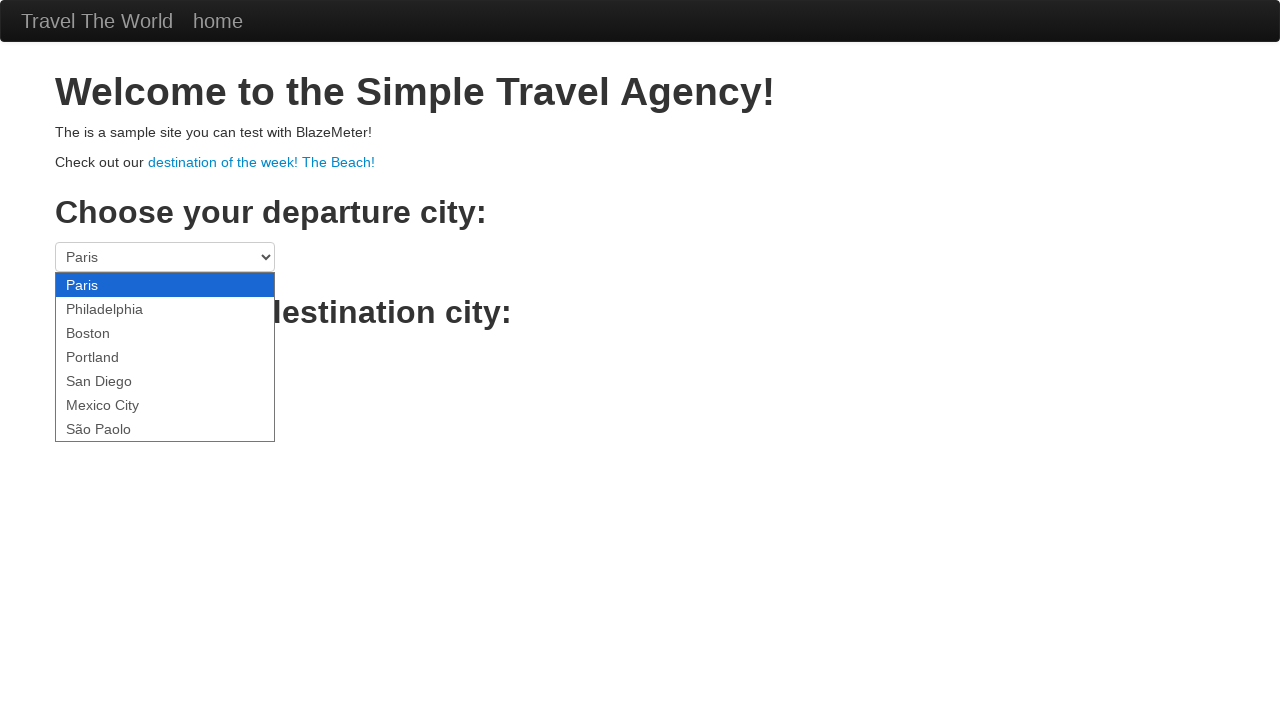

Selected Boston as departure city on select[name='fromPort']
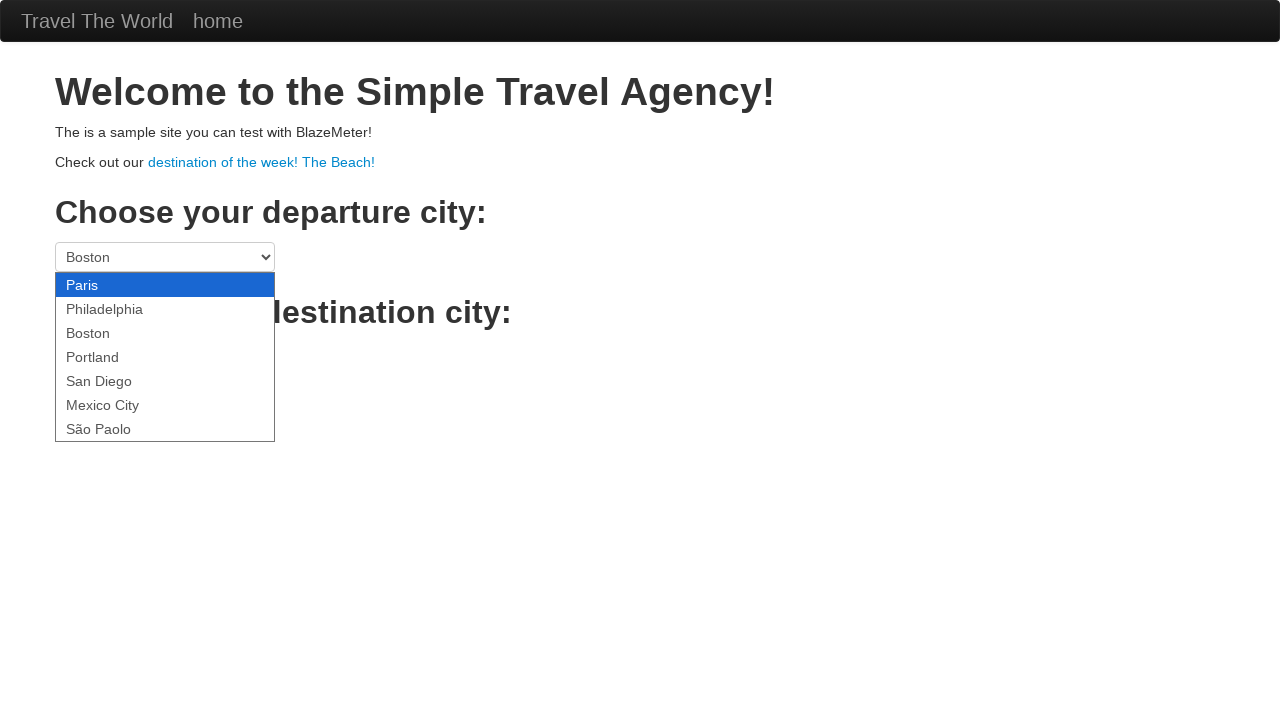

Clicked destination city dropdown at (165, 357) on select[name='toPort']
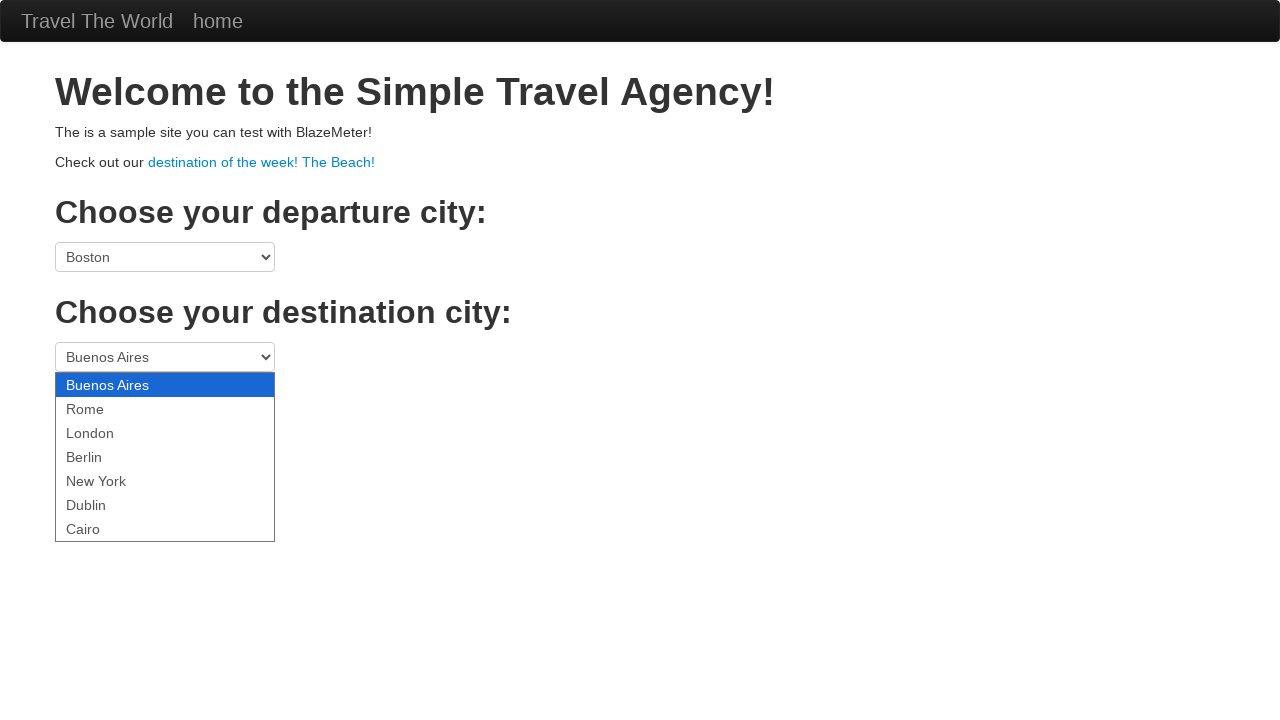

Selected Berlin as destination city on select[name='toPort']
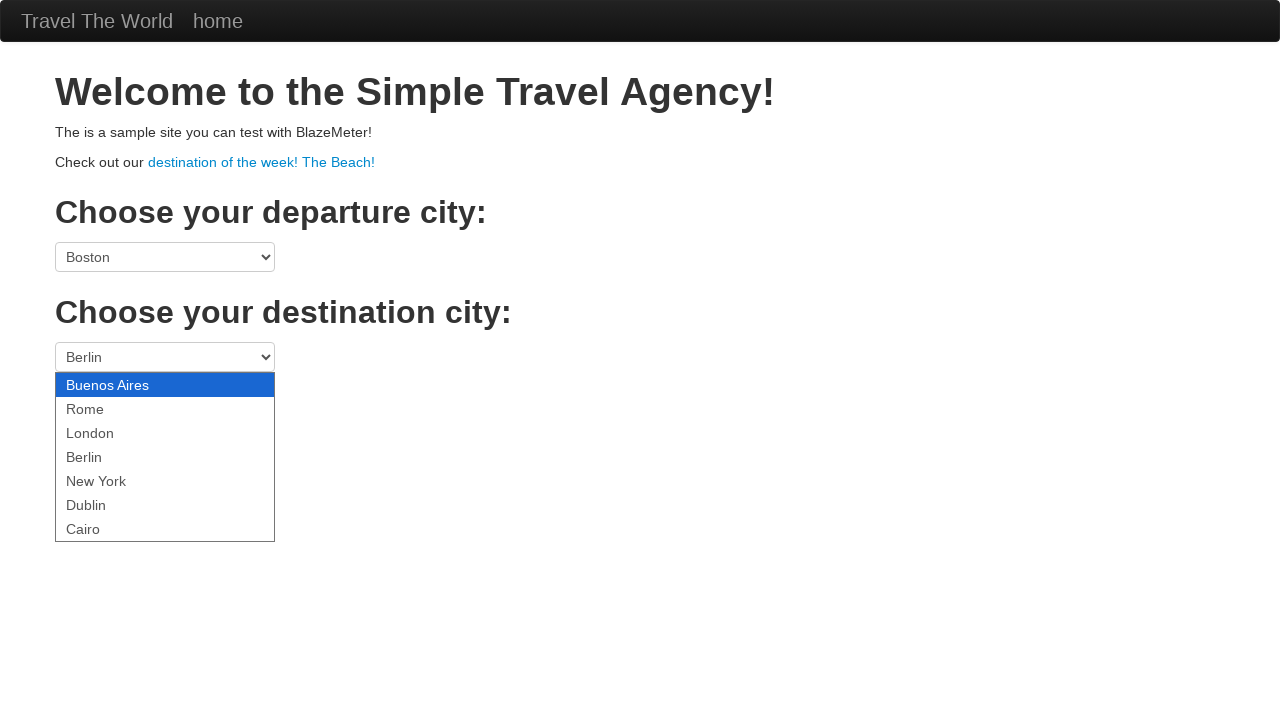

Clicked Find Flights button at (105, 407) on .btn-primary
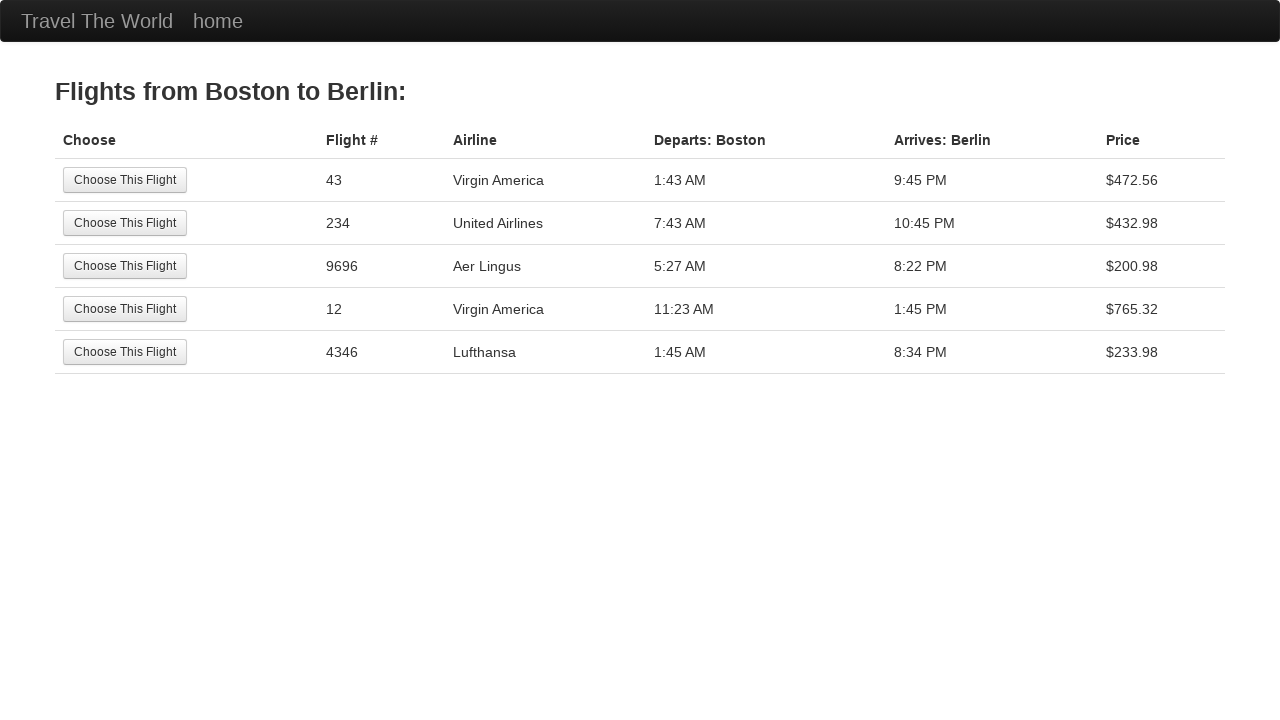

Selected flight from 4th row at (125, 309) on tr:nth-child(4) .btn
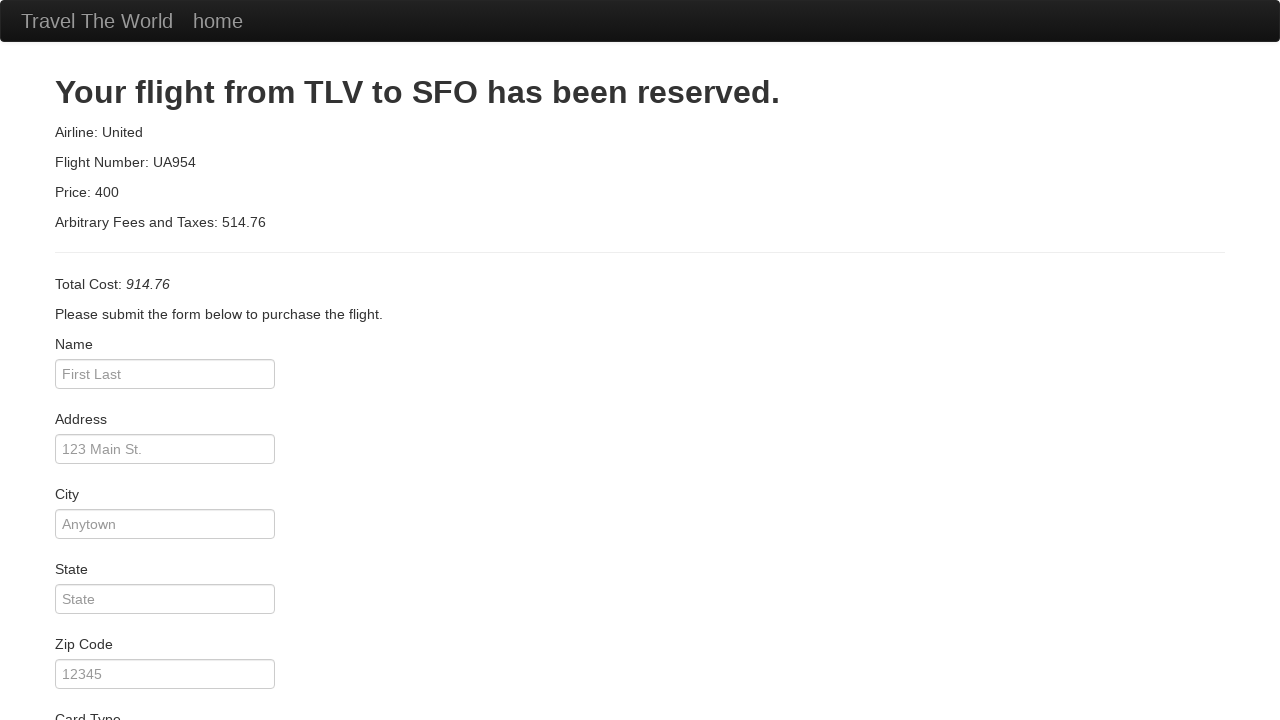

Entered name 'Miguel' in purchase form on #inputName
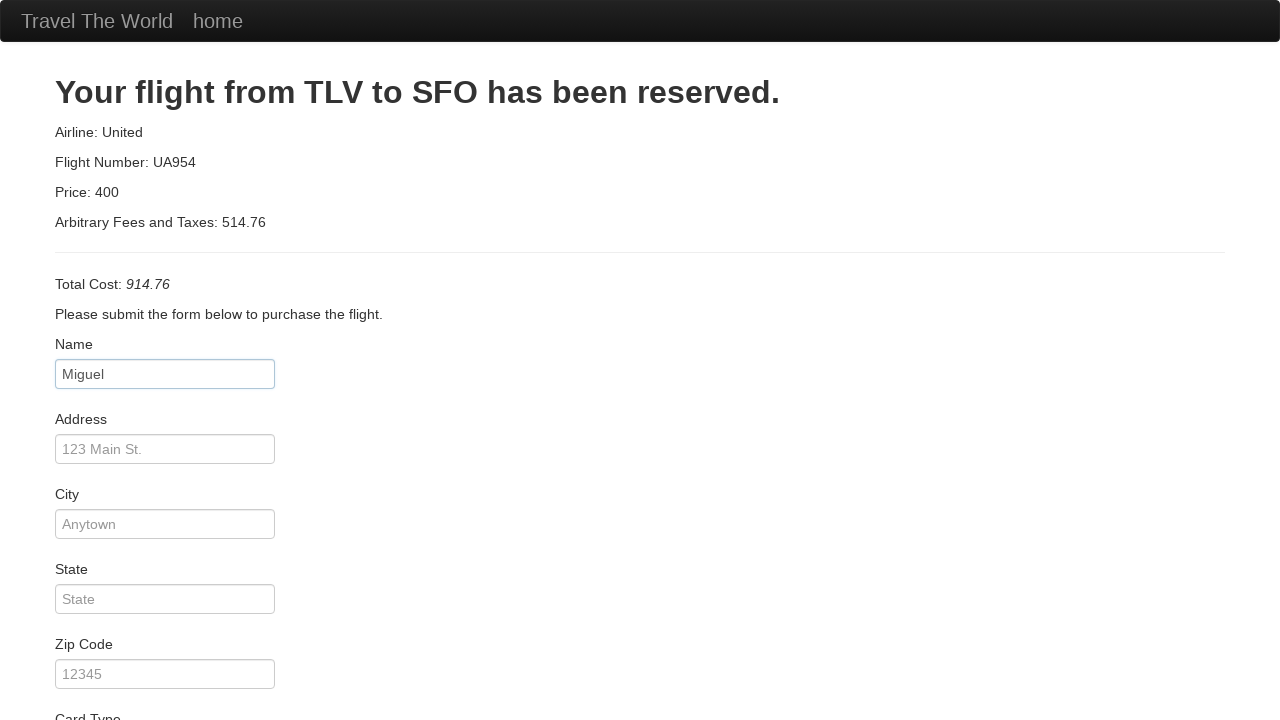

Entered address 'Rua Nervosa' on #address
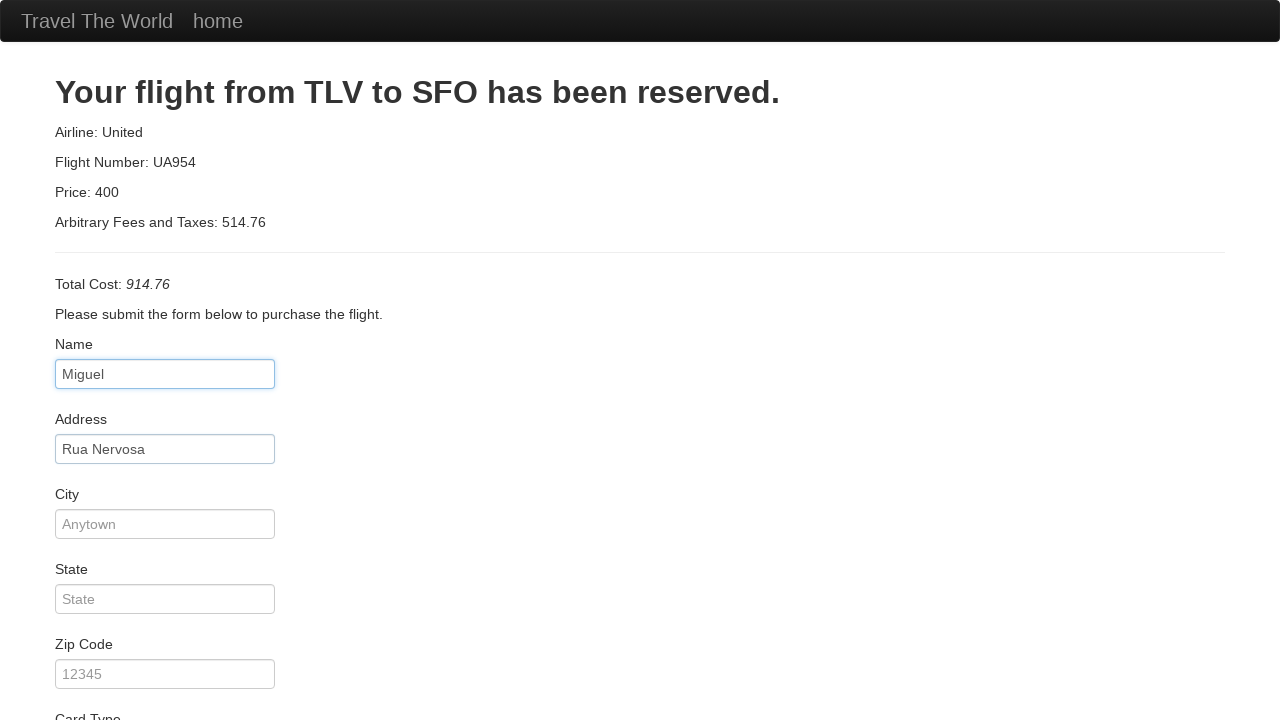

Entered city 'Candieira' on #city
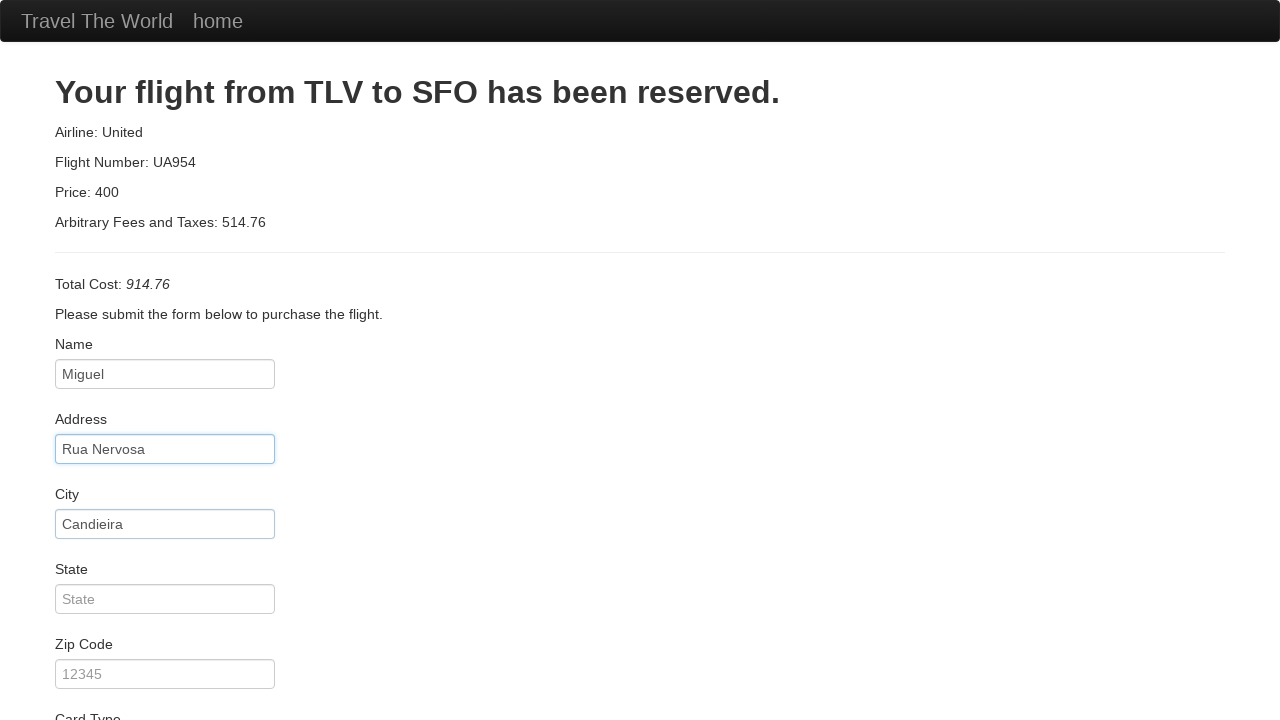

Entered state 'Bragança' on #state
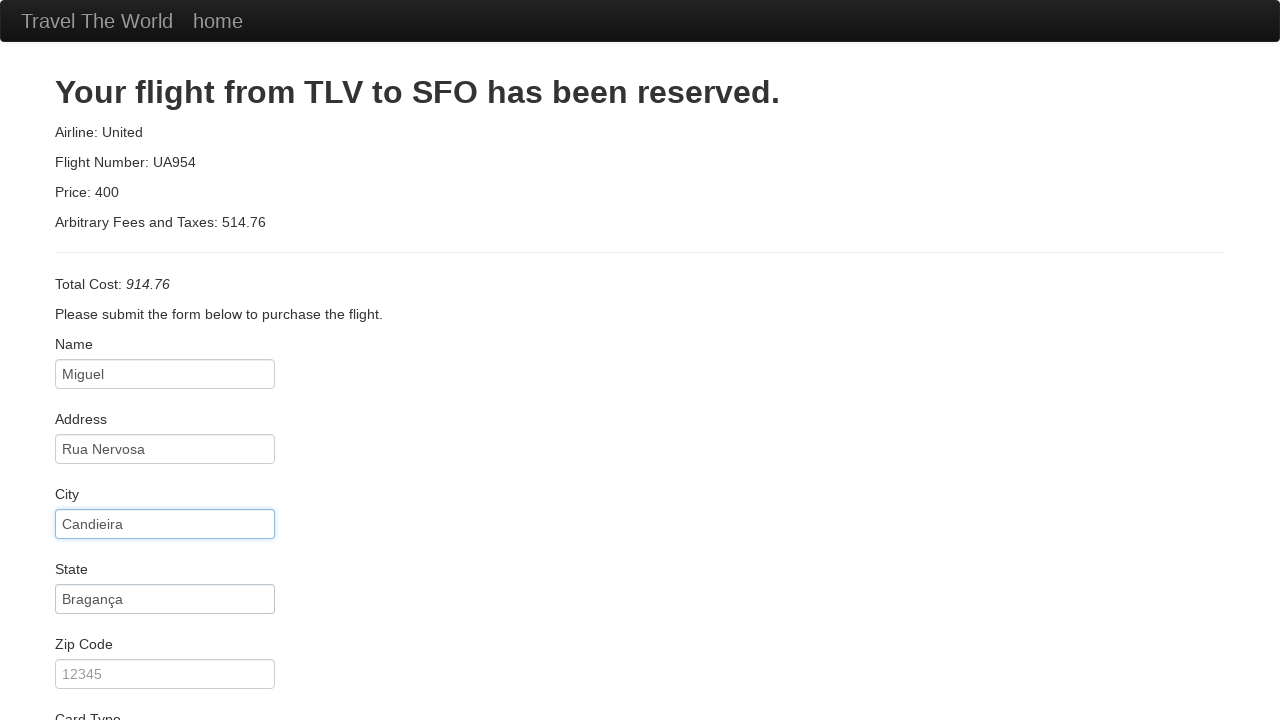

Entered zip code '420' on #zipCode
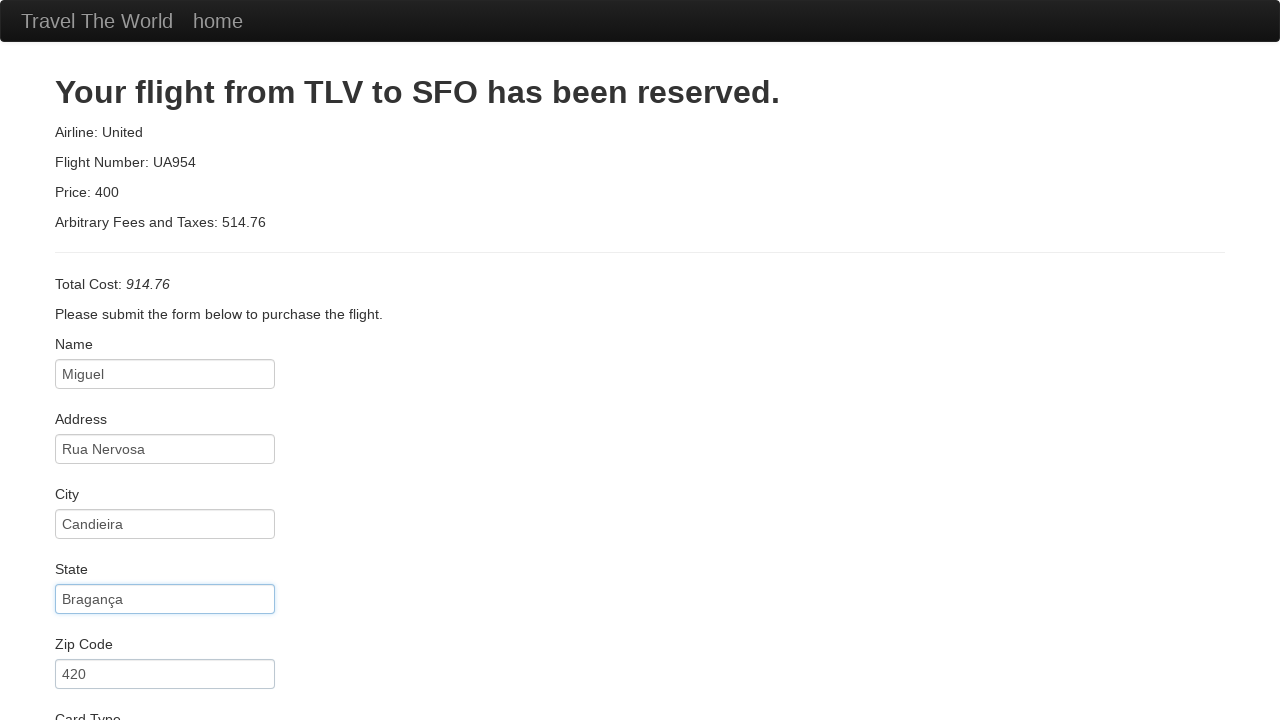

Selected American Express as card type on select[name='cardType']
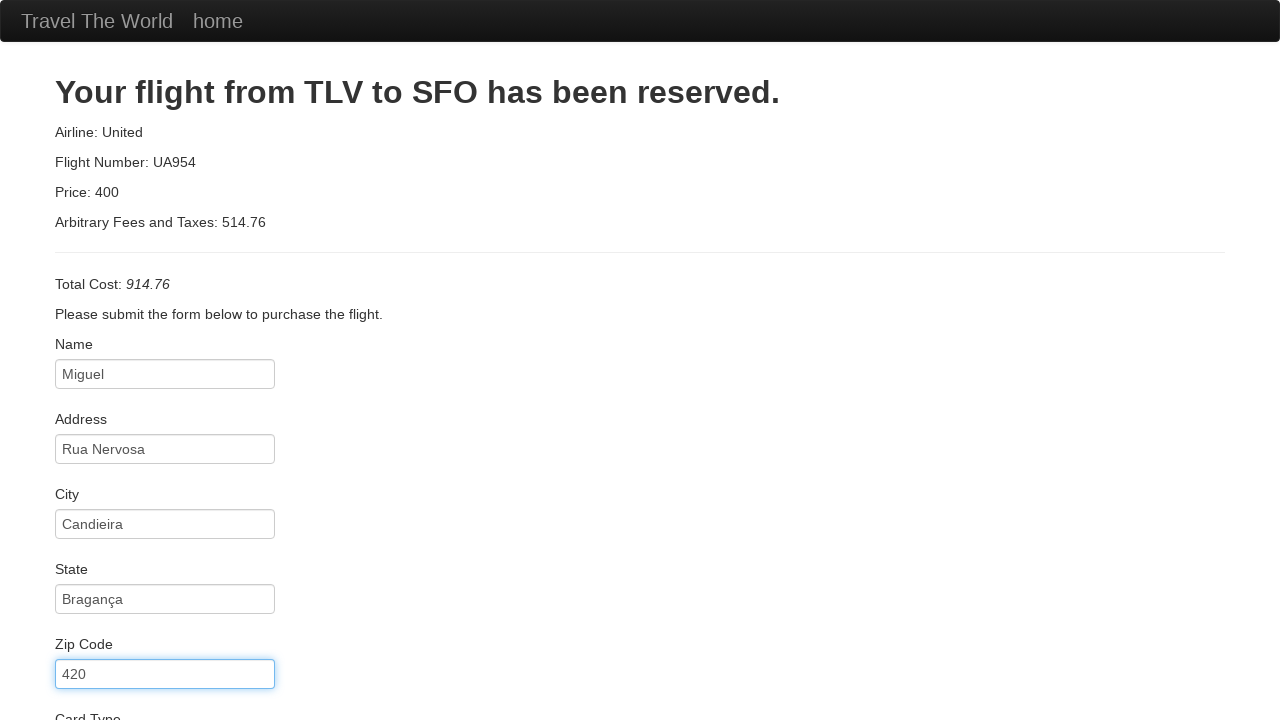

Entered credit card number '9192' on #creditCardNumber
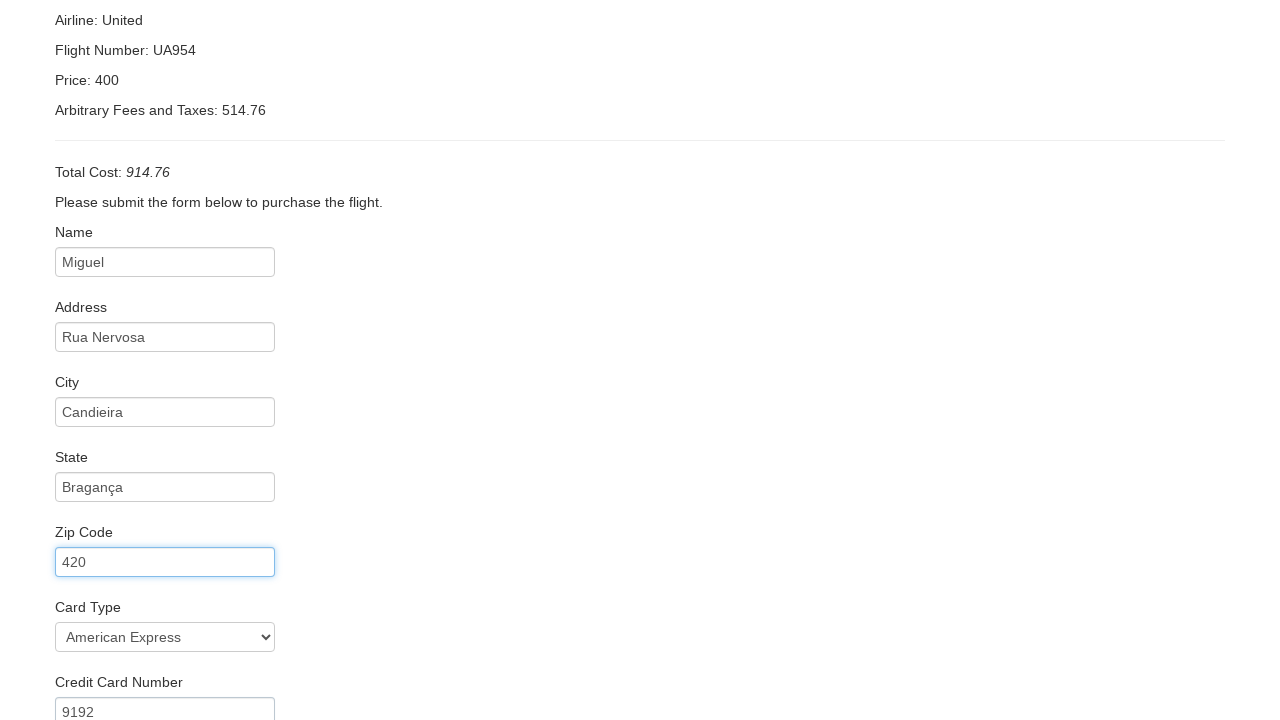

Entered credit card expiry month '3' on #creditCardMonth
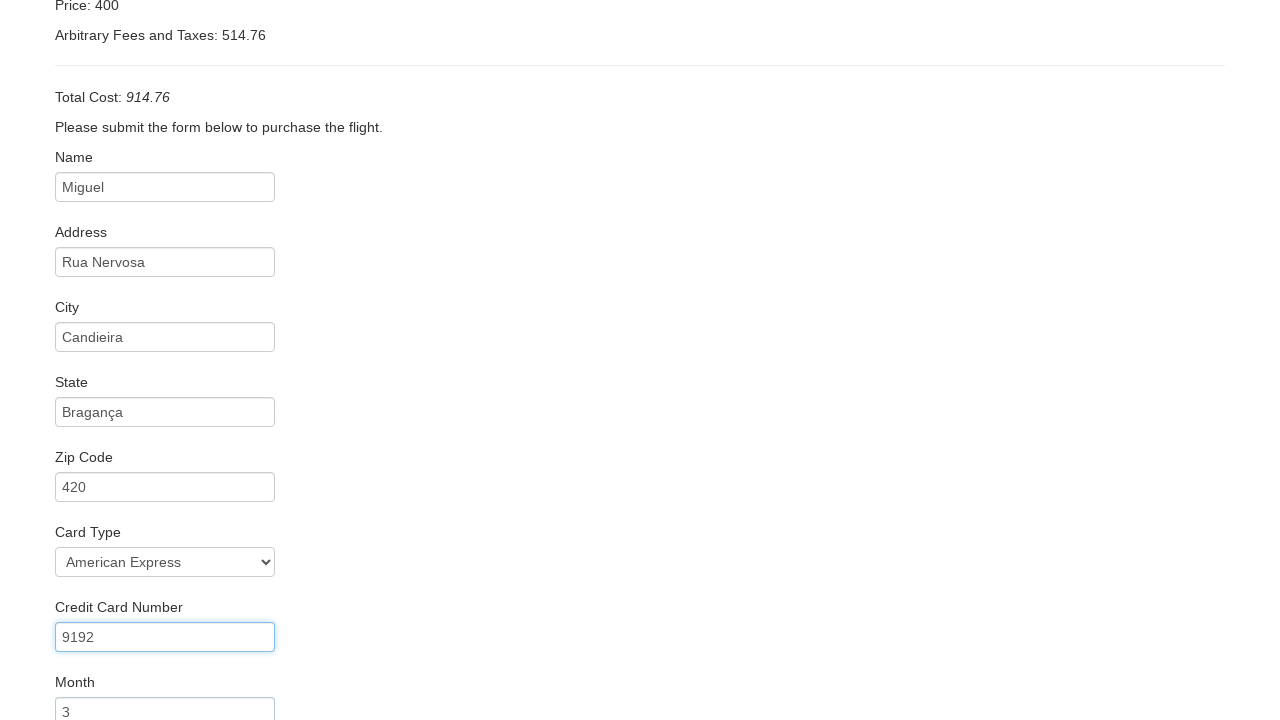

Entered credit card expiry year '2018' on #creditCardYear
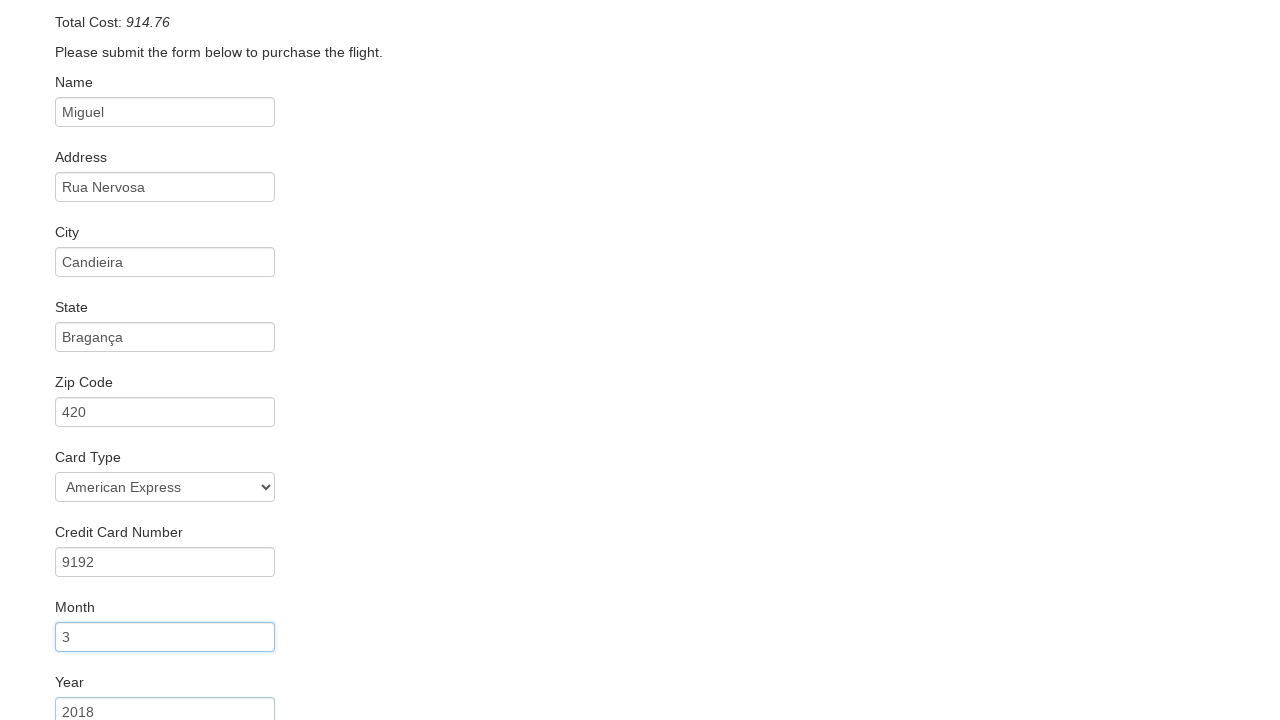

Entered cardholder name 'Mankings' on #nameOnCard
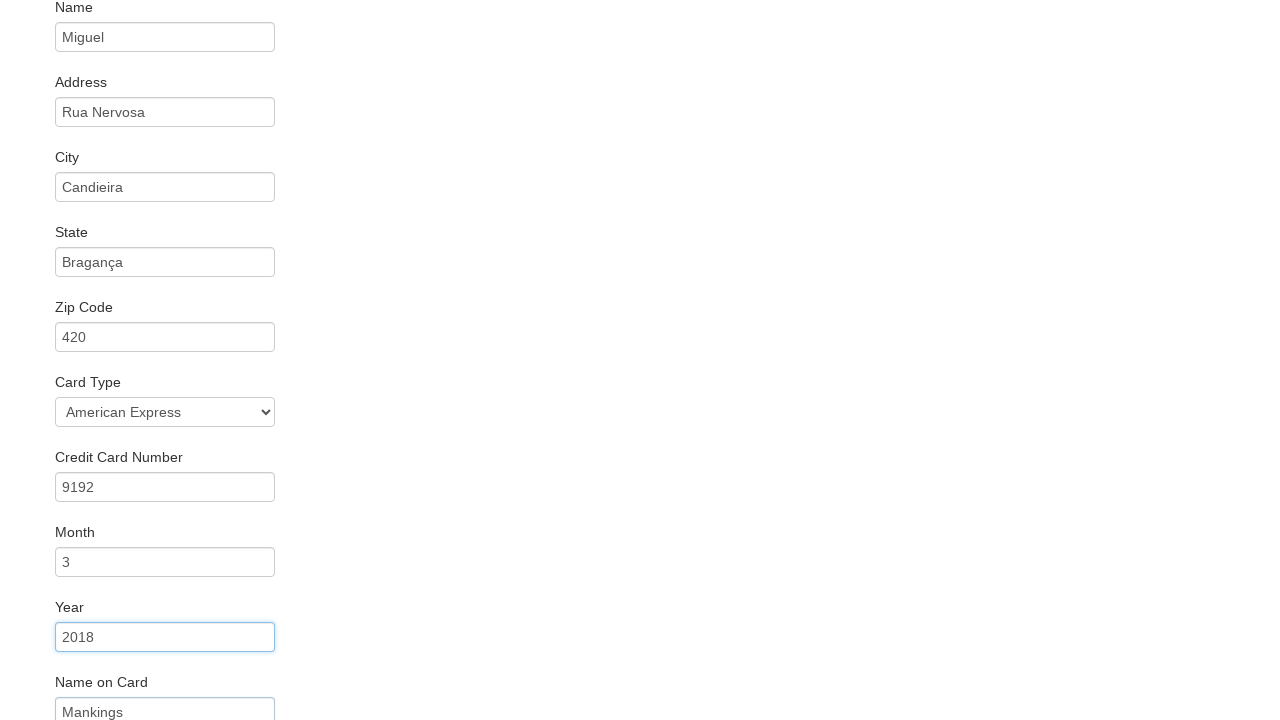

Clicked purchase submit button at (118, 685) on .btn-primary
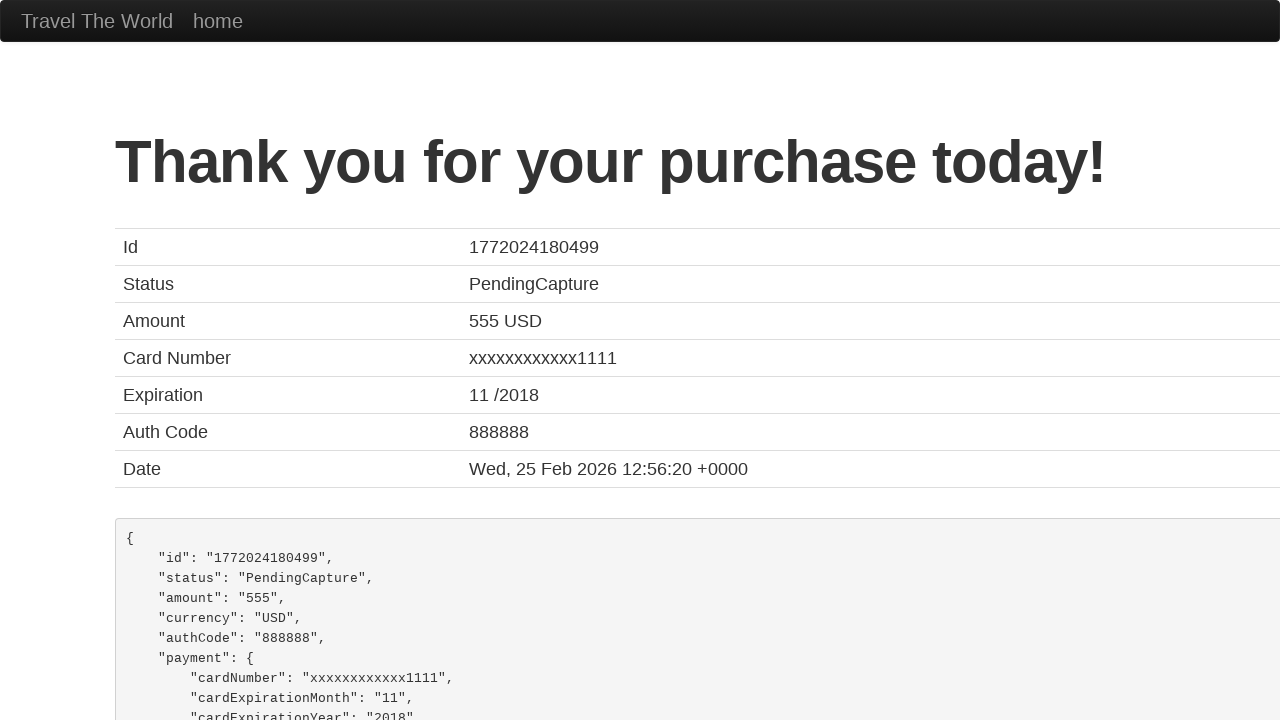

Waited for confirmation page to load
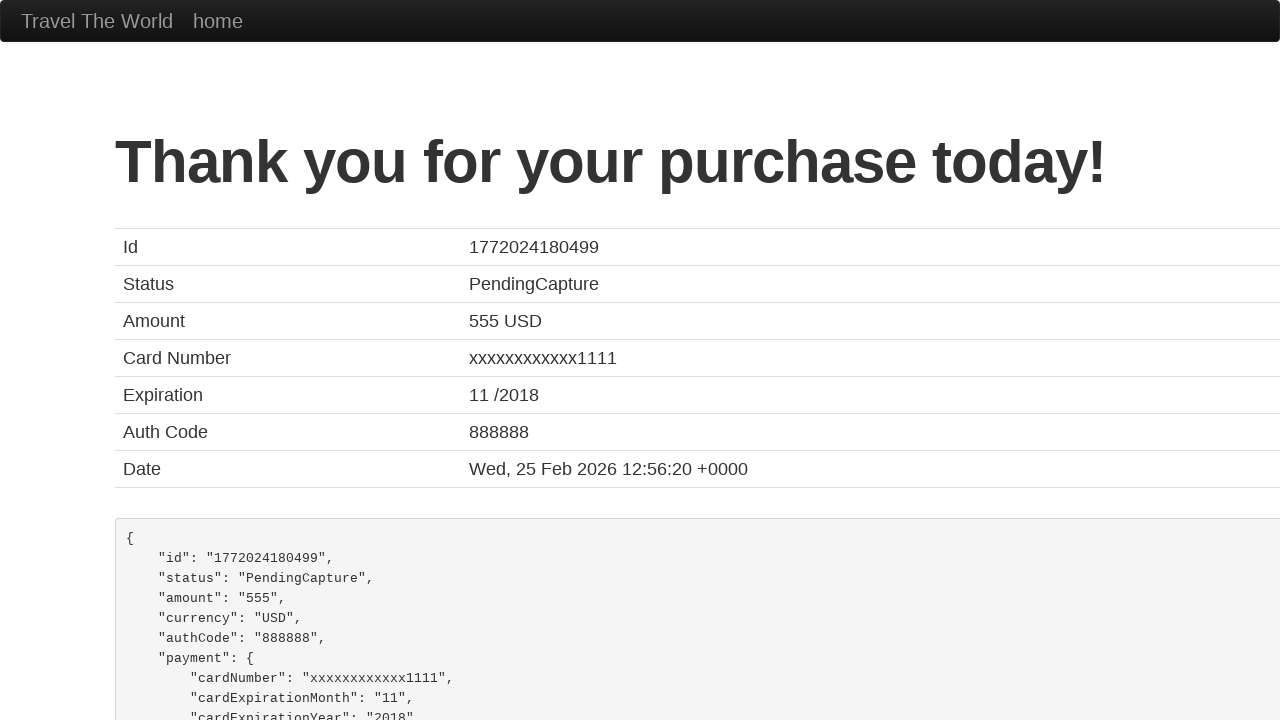

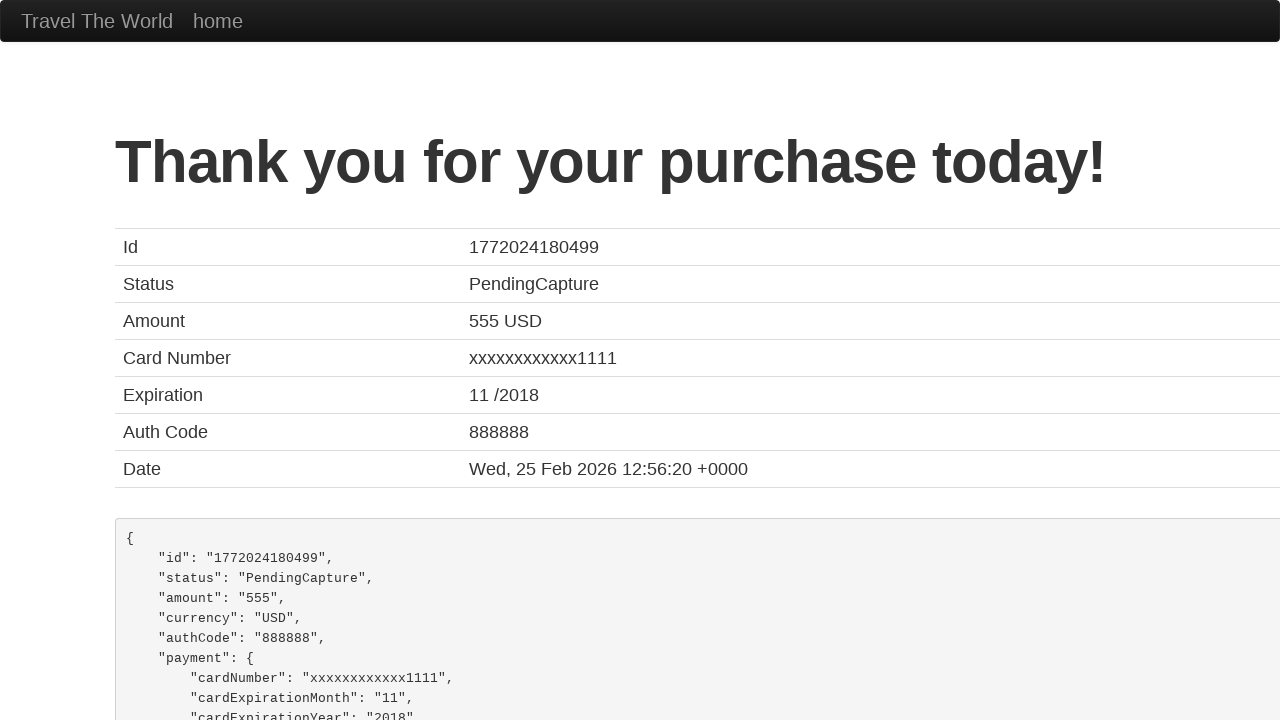